Tests that the counter displays the current number of todo items as items are added

Starting URL: https://demo.playwright.dev/todomvc

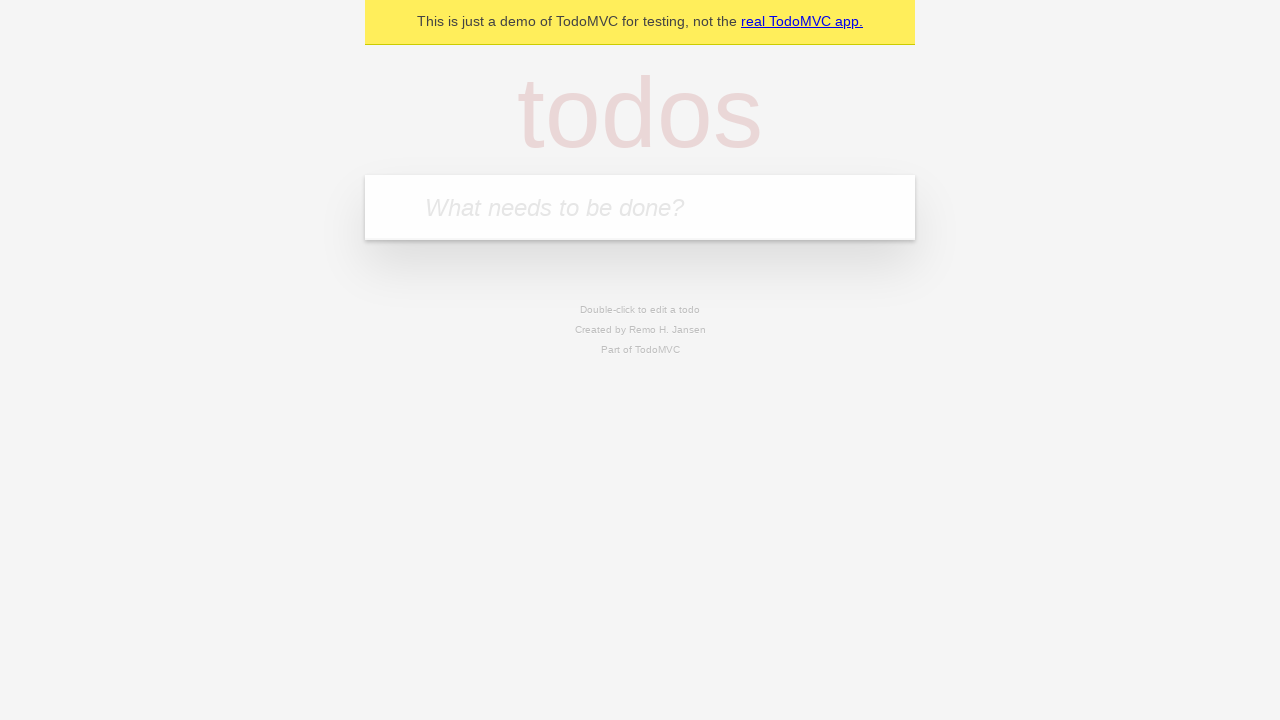

Located the todo input field
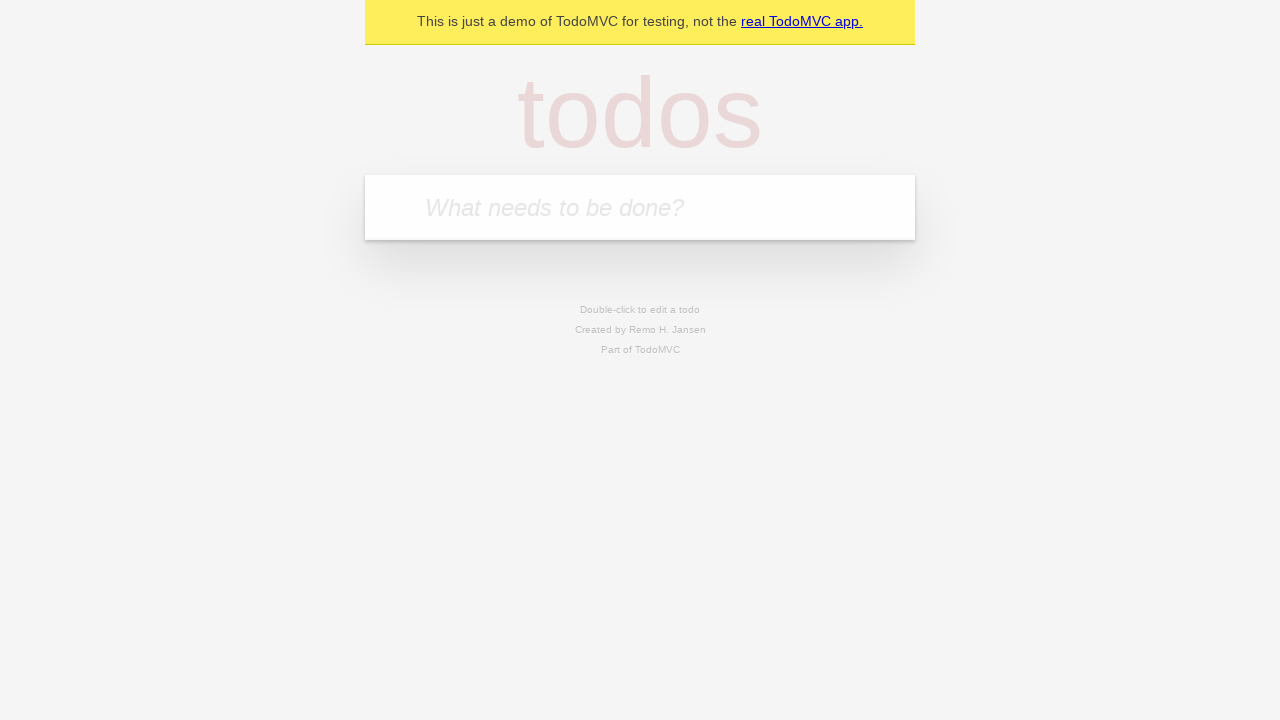

Filled todo input with 'buy some cheese' on internal:attr=[placeholder="What needs to be done?"i]
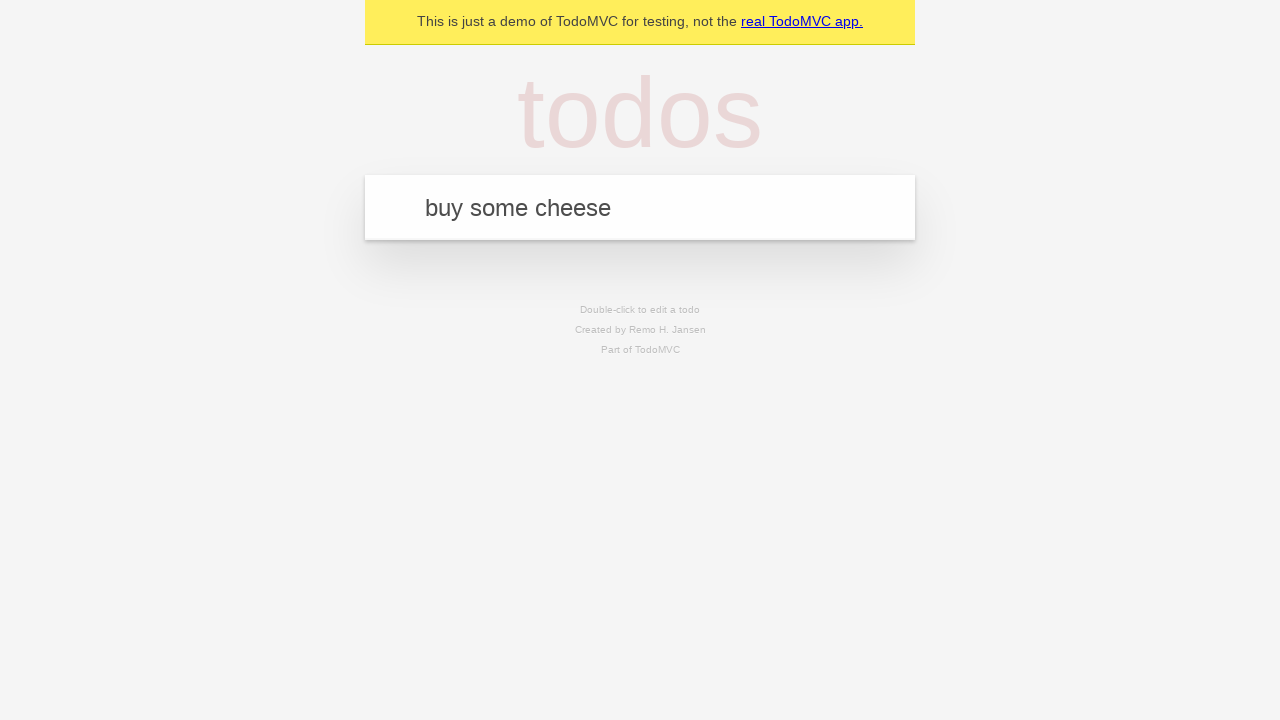

Pressed Enter to add first todo item on internal:attr=[placeholder="What needs to be done?"i]
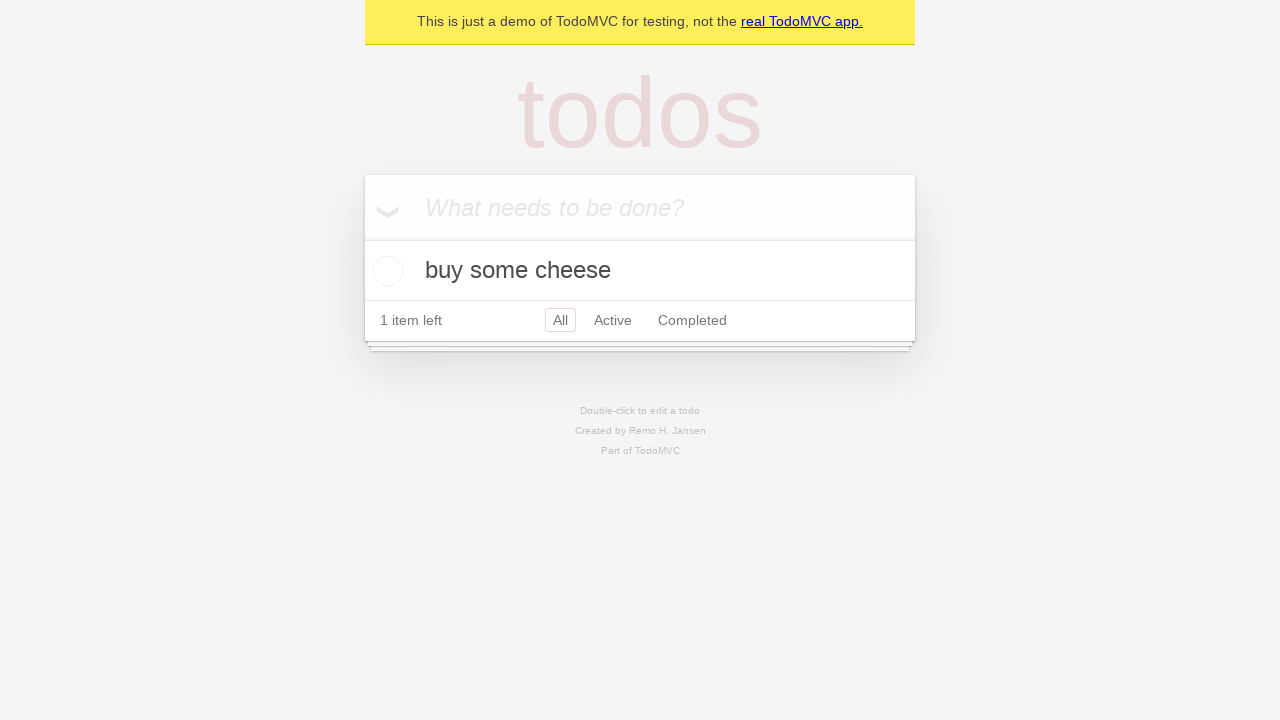

Todo counter element loaded after adding first item
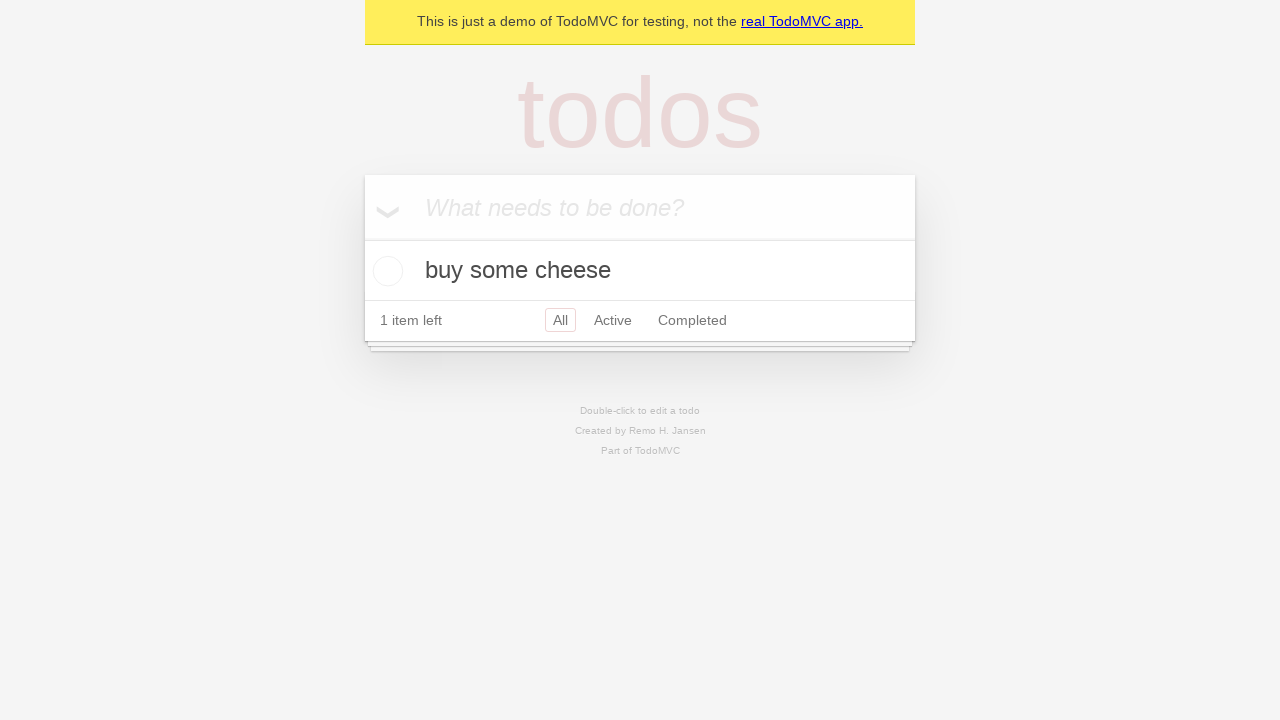

Filled todo input with 'feed the cat' on internal:attr=[placeholder="What needs to be done?"i]
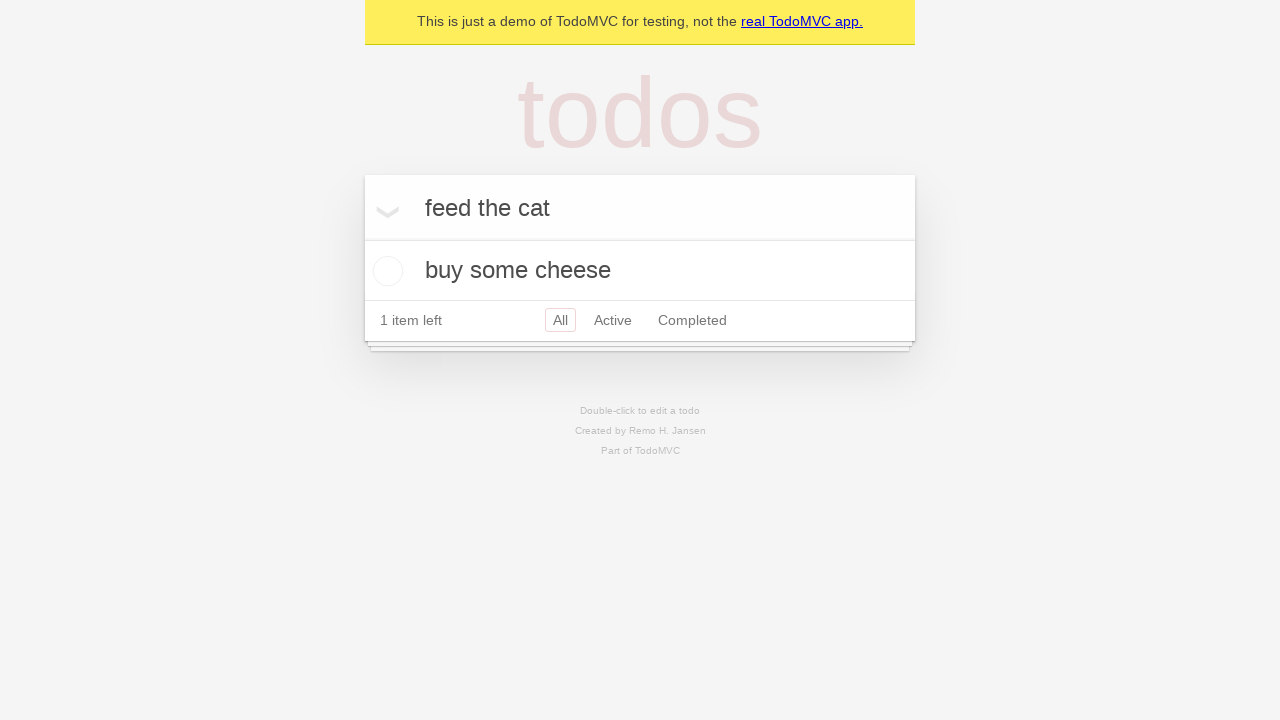

Pressed Enter to add second todo item on internal:attr=[placeholder="What needs to be done?"i]
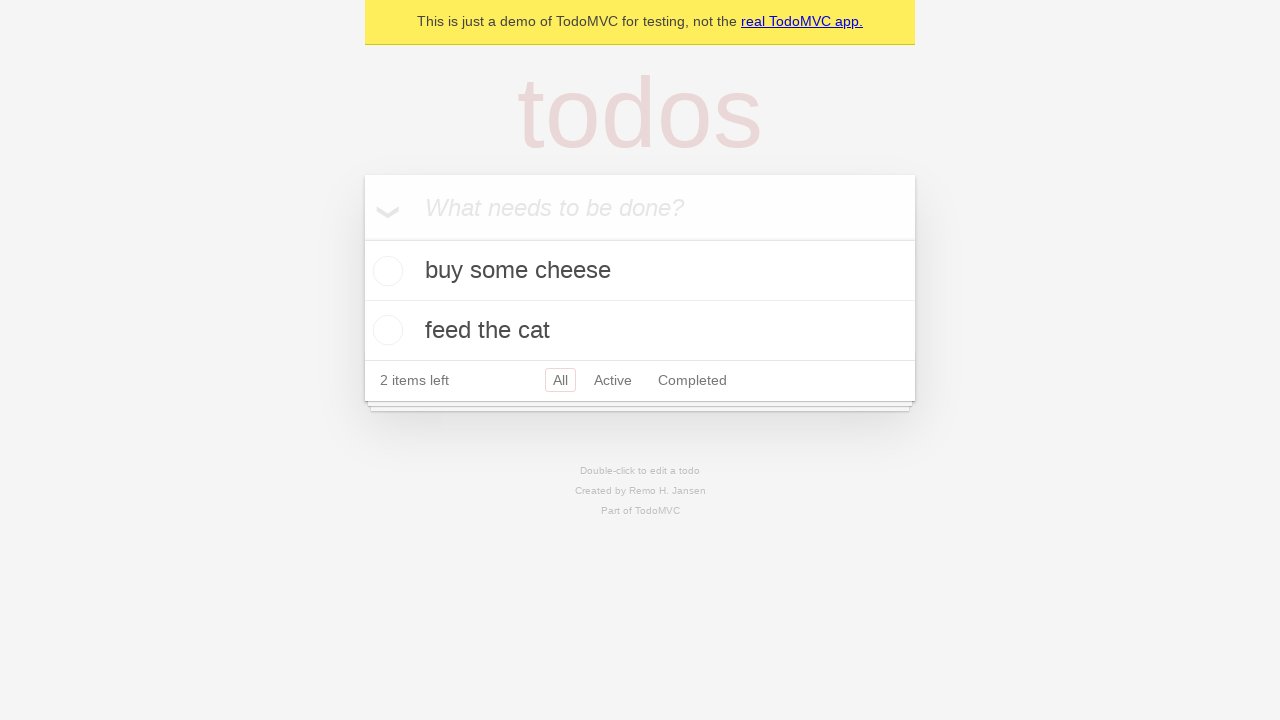

Verified that exactly 2 todo items exist in localStorage
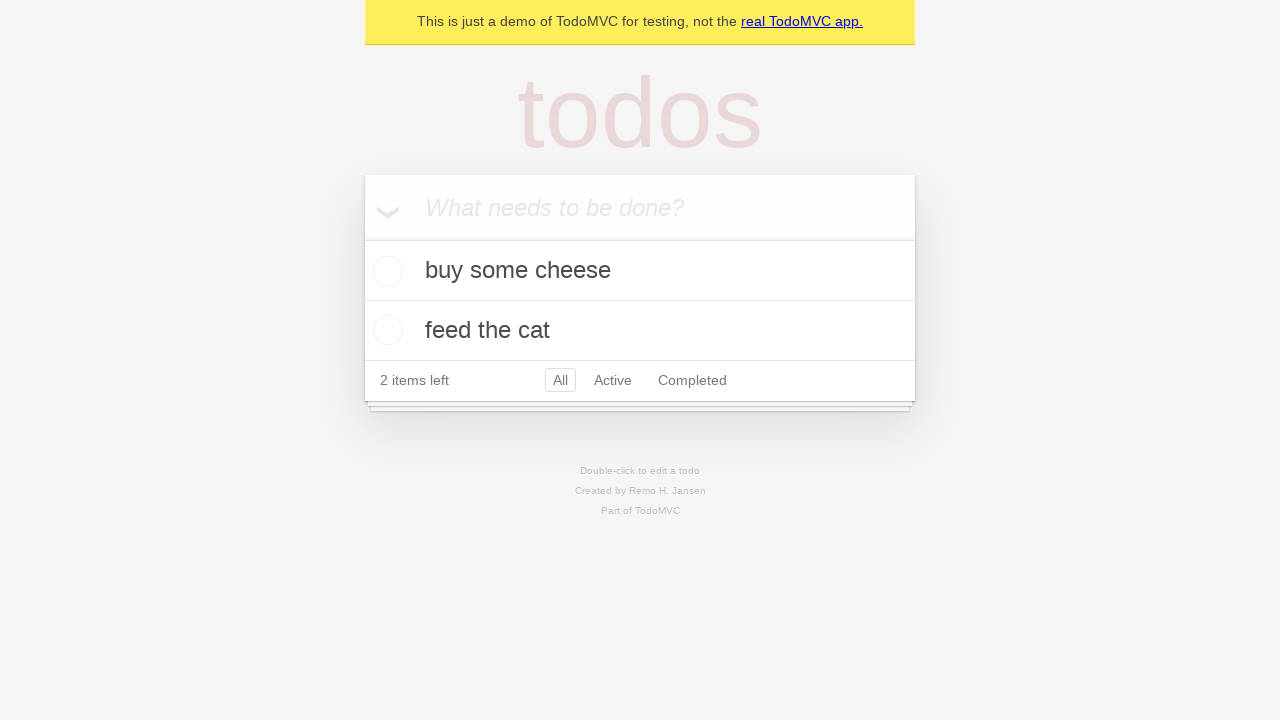

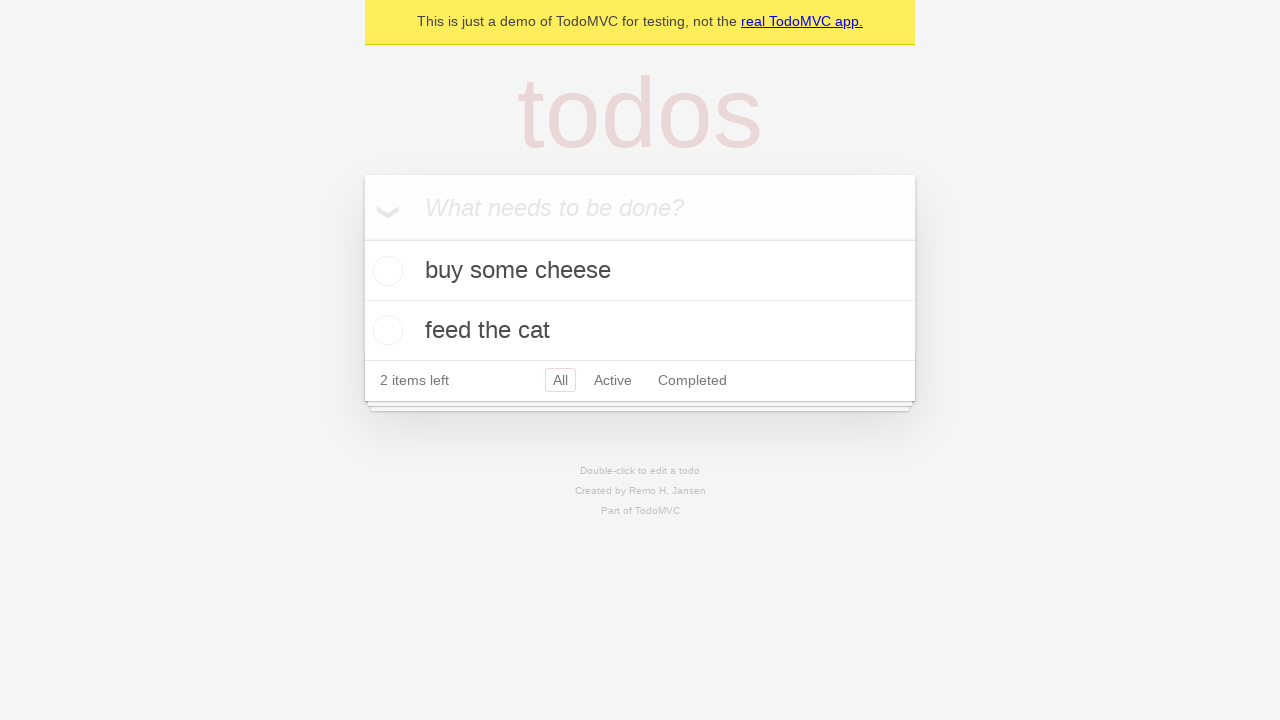